Tests that the complete-all checkbox updates state when individual items are completed or cleared.

Starting URL: https://demo.playwright.dev/todomvc

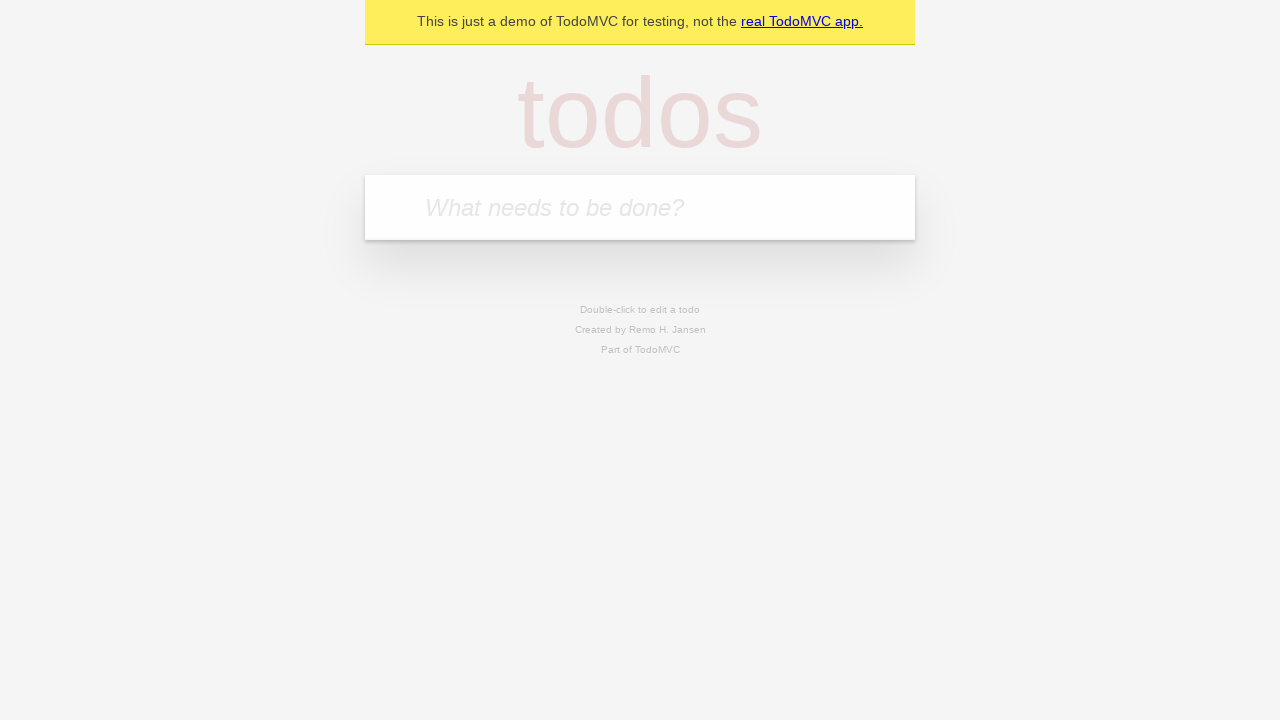

Filled todo input with 'buy some cheese' on internal:attr=[placeholder="What needs to be done?"i]
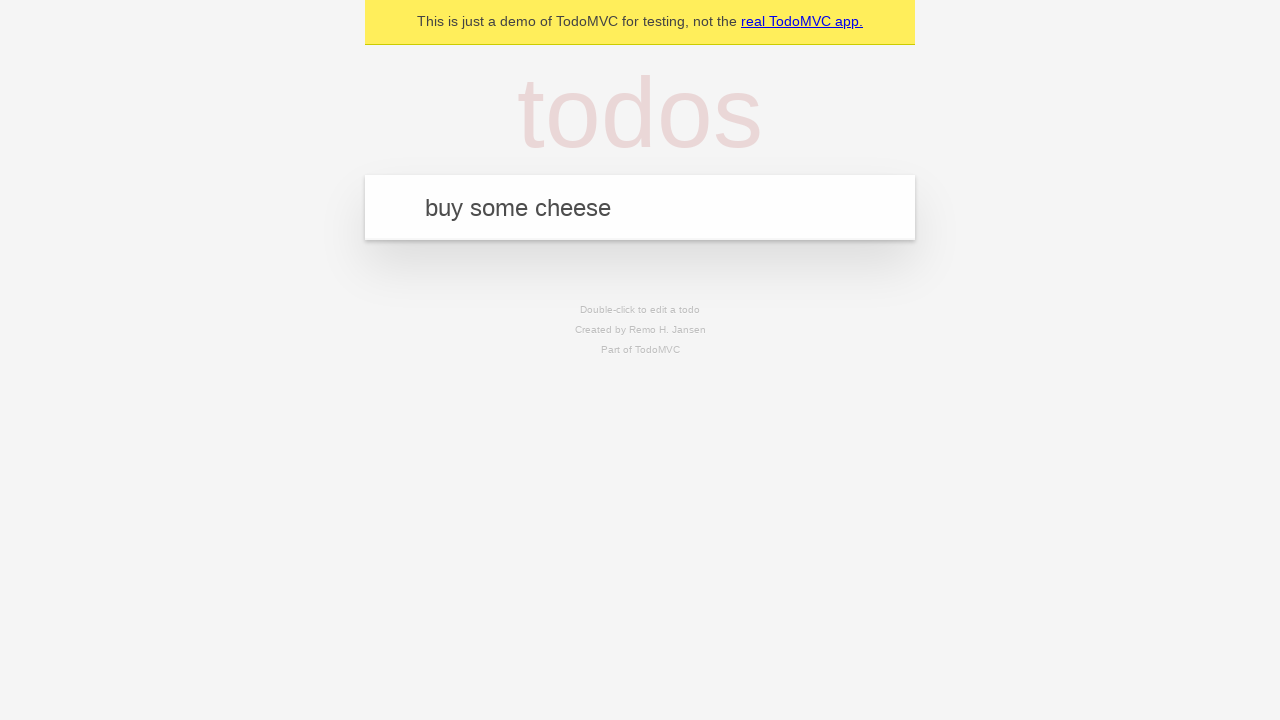

Pressed Enter to add first todo item on internal:attr=[placeholder="What needs to be done?"i]
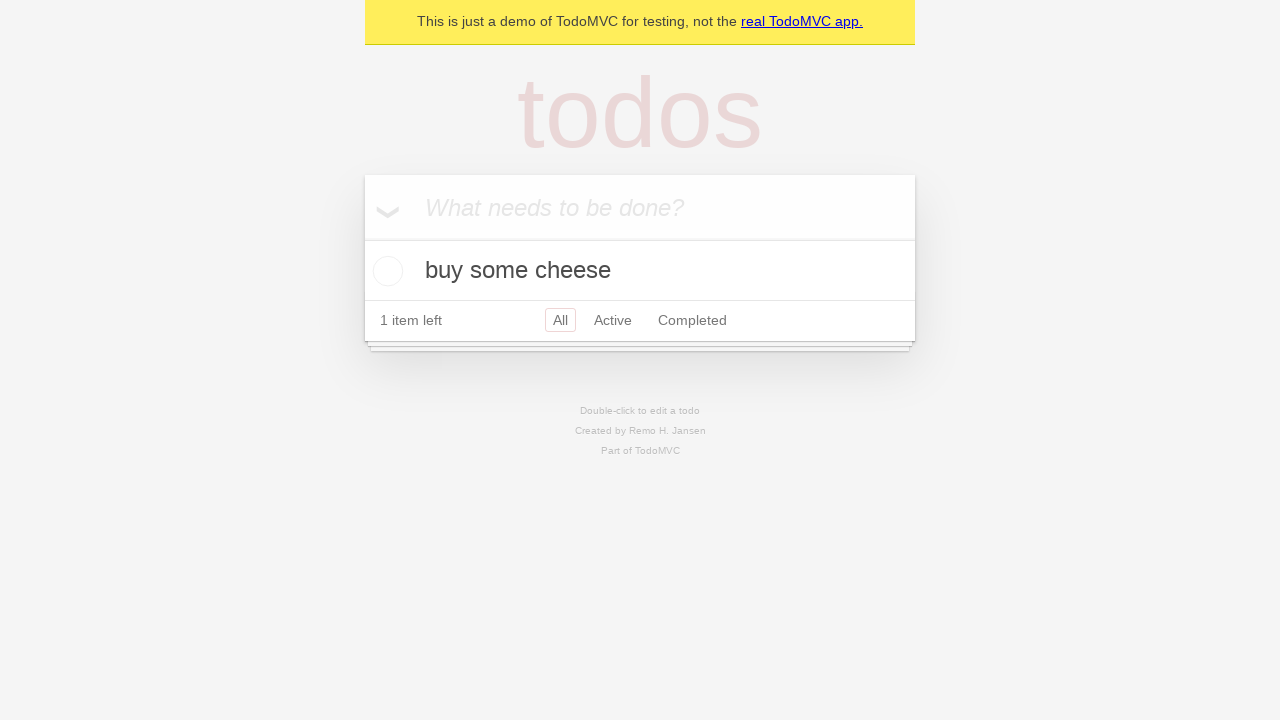

Filled todo input with 'feed the cat' on internal:attr=[placeholder="What needs to be done?"i]
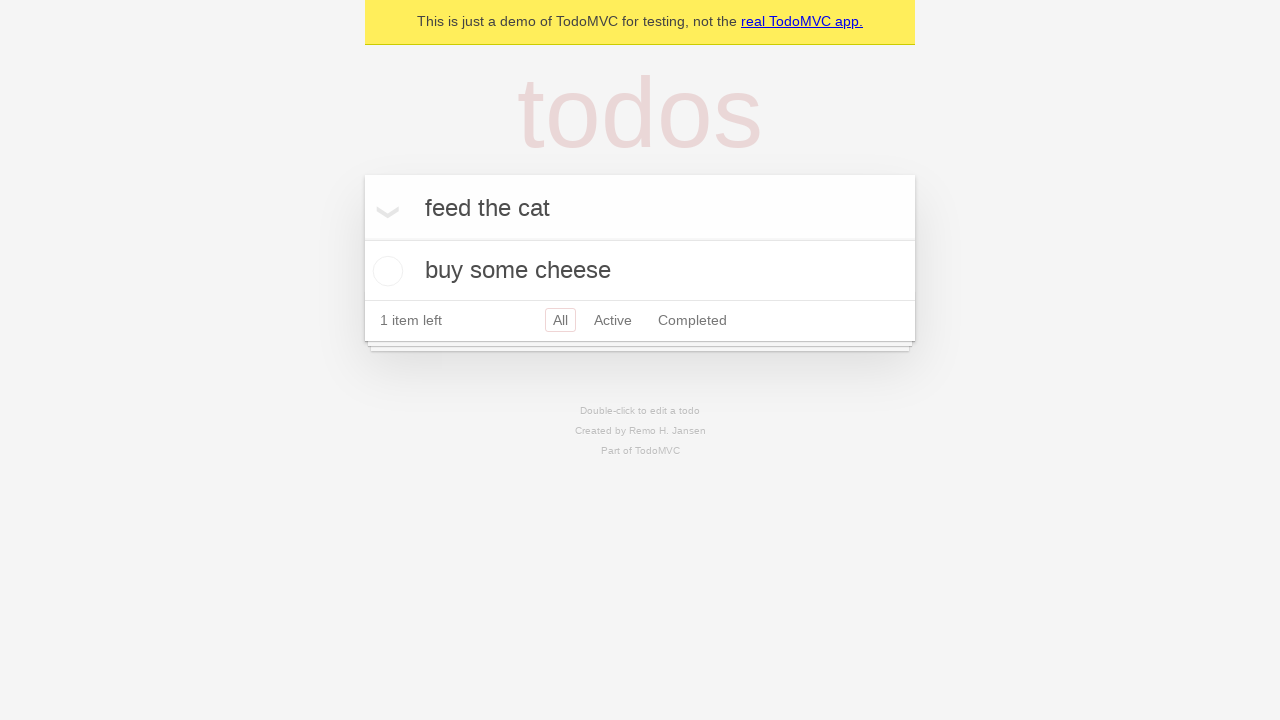

Pressed Enter to add second todo item on internal:attr=[placeholder="What needs to be done?"i]
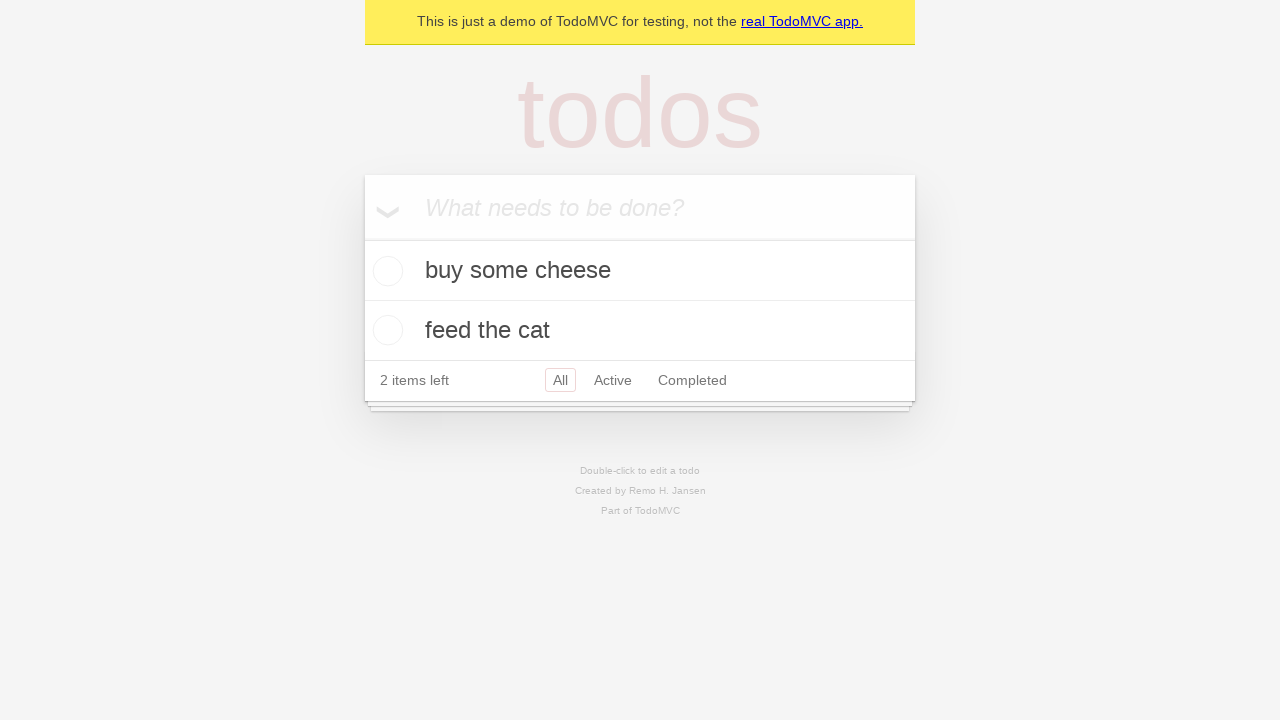

Filled todo input with 'book a doctors appointment' on internal:attr=[placeholder="What needs to be done?"i]
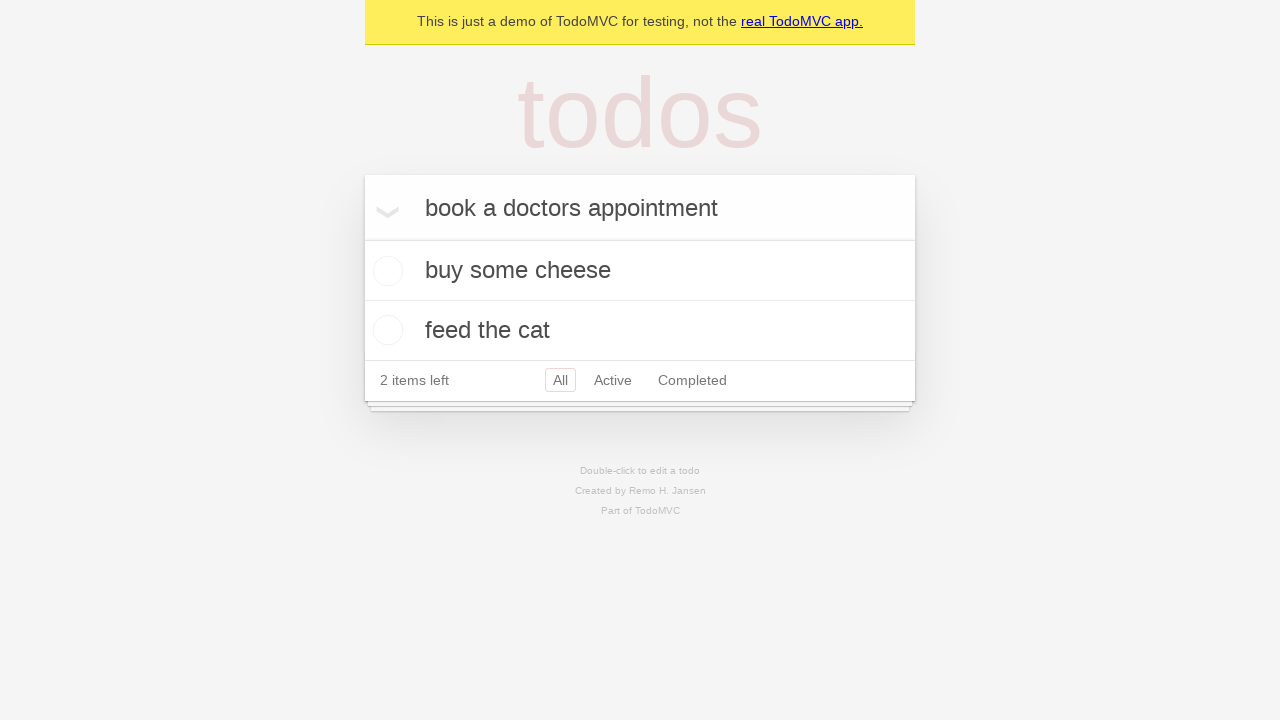

Pressed Enter to add third todo item on internal:attr=[placeholder="What needs to be done?"i]
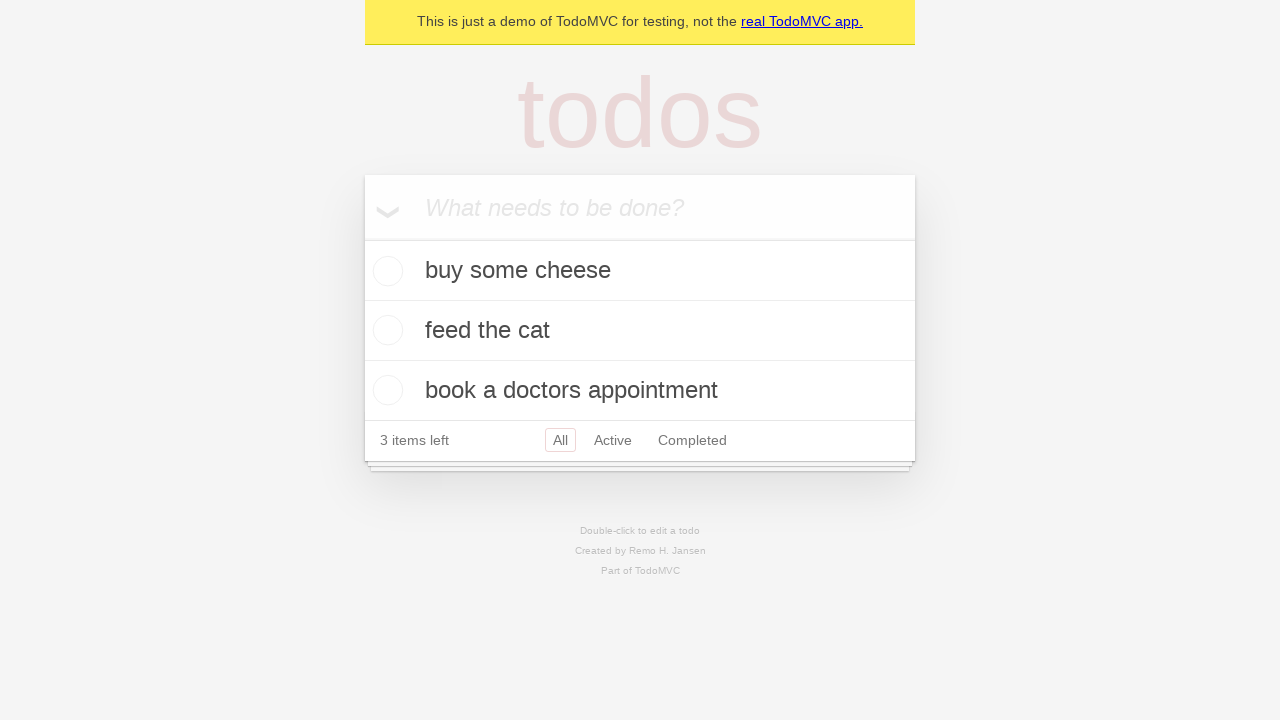

Checked the 'Mark all as complete' checkbox at (362, 238) on internal:label="Mark all as complete"i
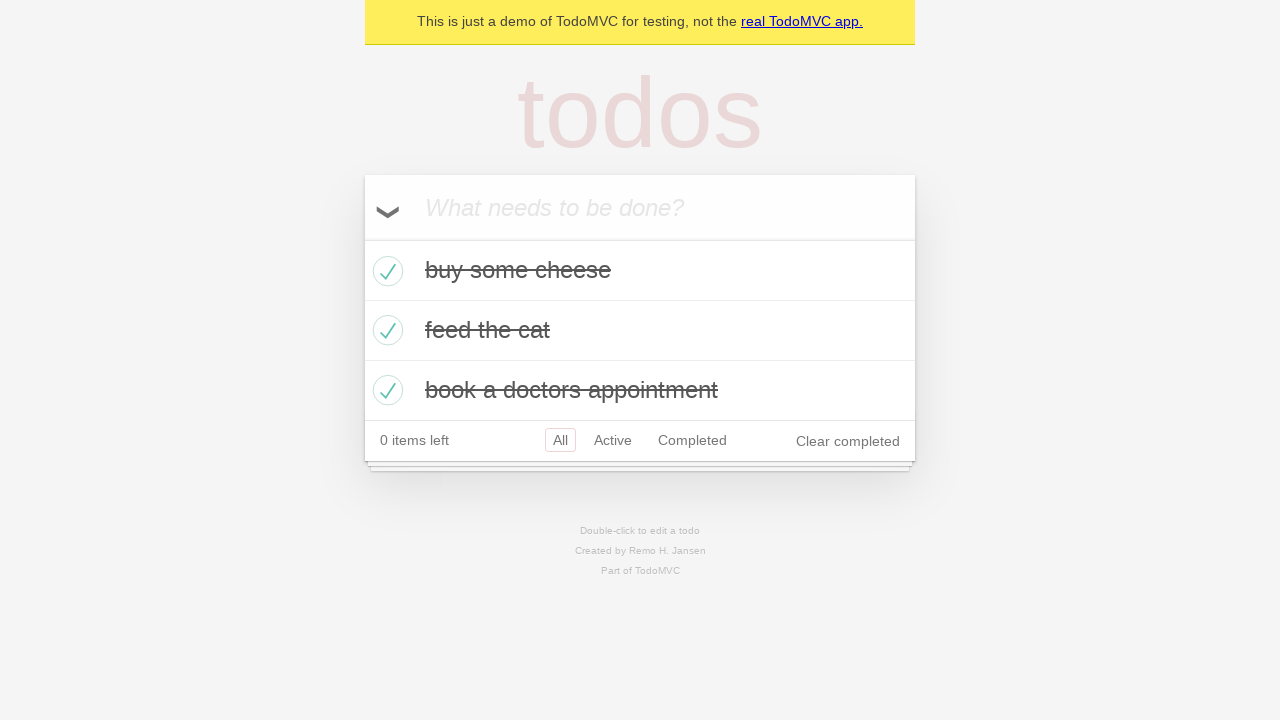

Unchecked the first todo item checkbox at (385, 271) on internal:testid=[data-testid="todo-item"s] >> nth=0 >> internal:role=checkbox
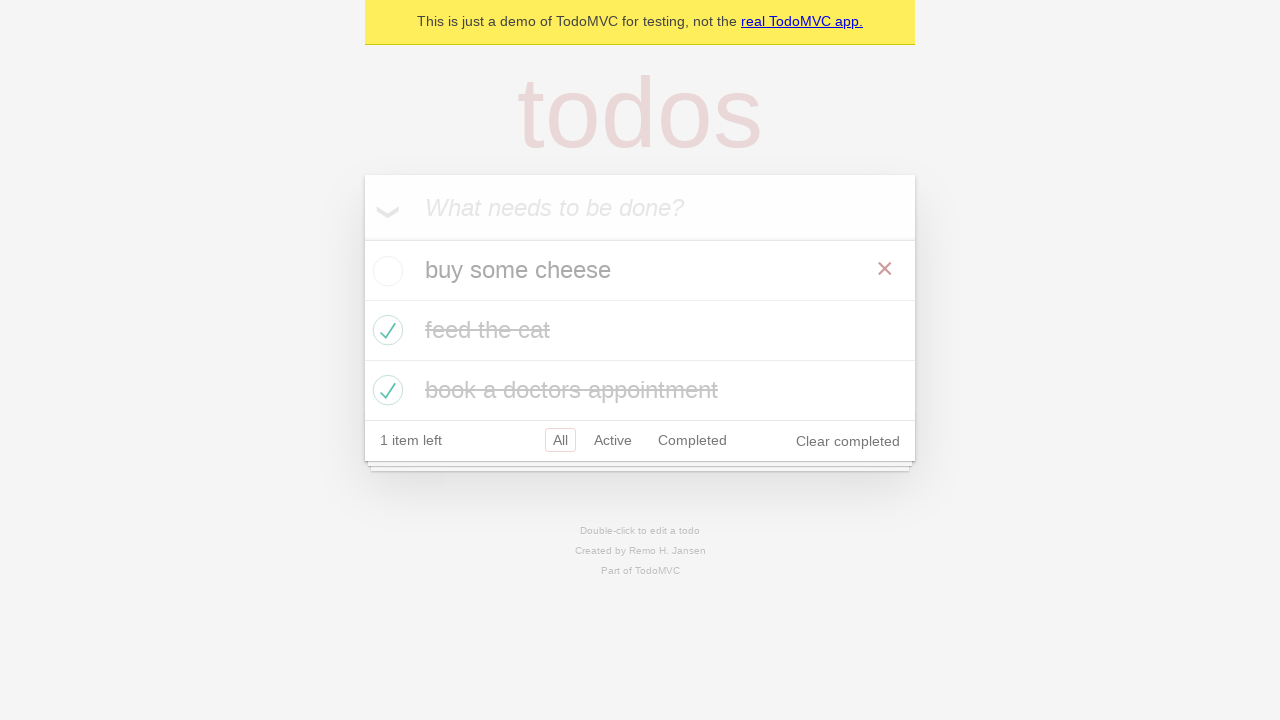

Re-checked the first todo item checkbox at (385, 271) on internal:testid=[data-testid="todo-item"s] >> nth=0 >> internal:role=checkbox
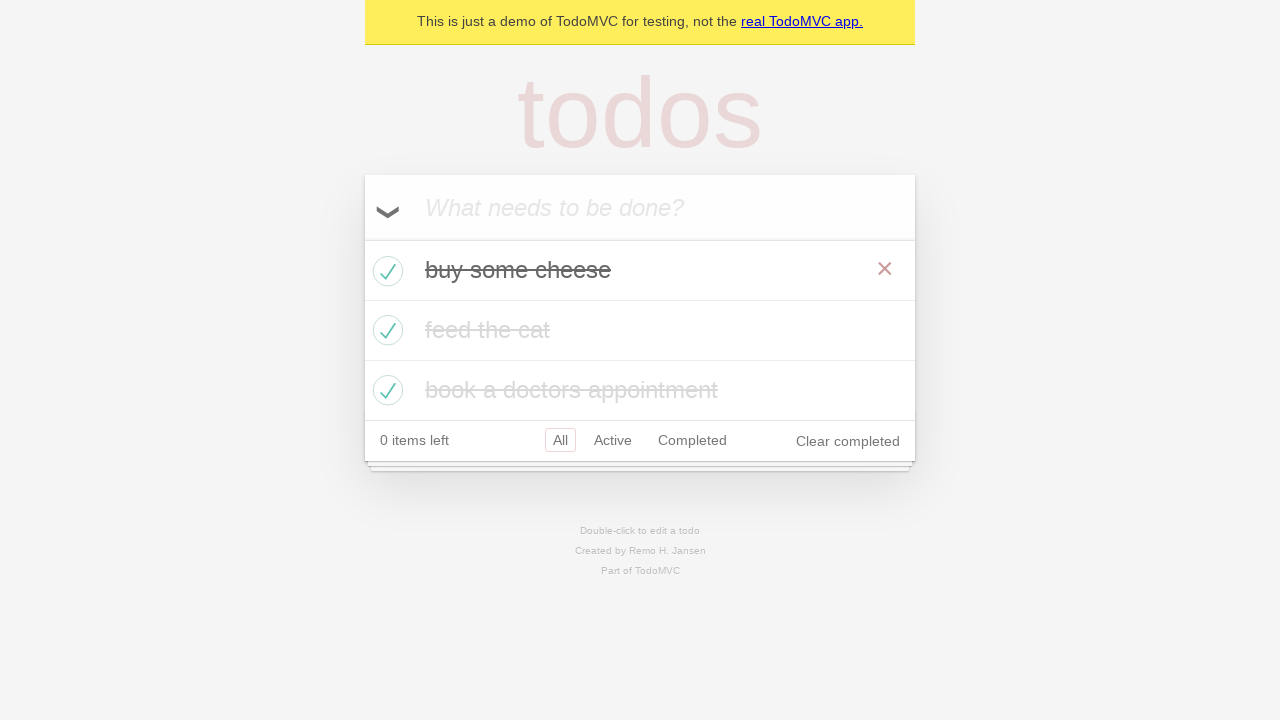

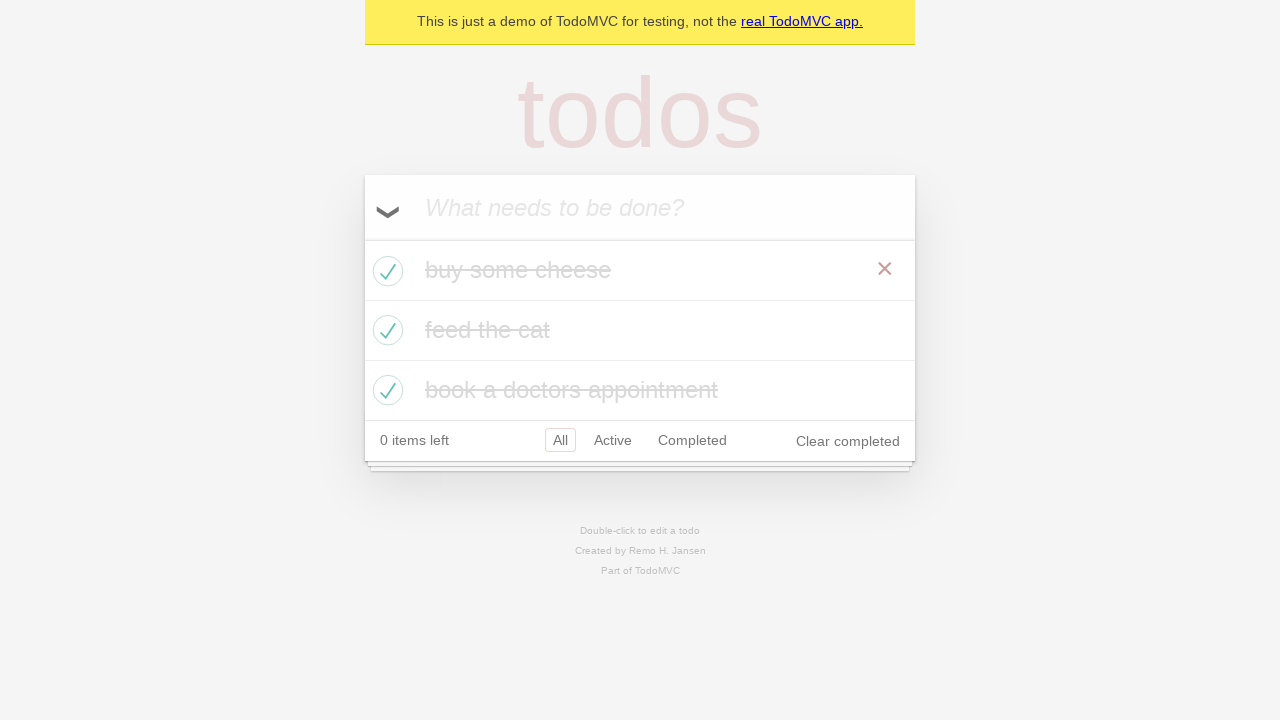